Tests the team goals statistics page by clicking the "All matches" filter and selecting a country (France) from the dropdown to filter match results.

Starting URL: https://www.adamchoi.co.uk/teamgoals/detailed

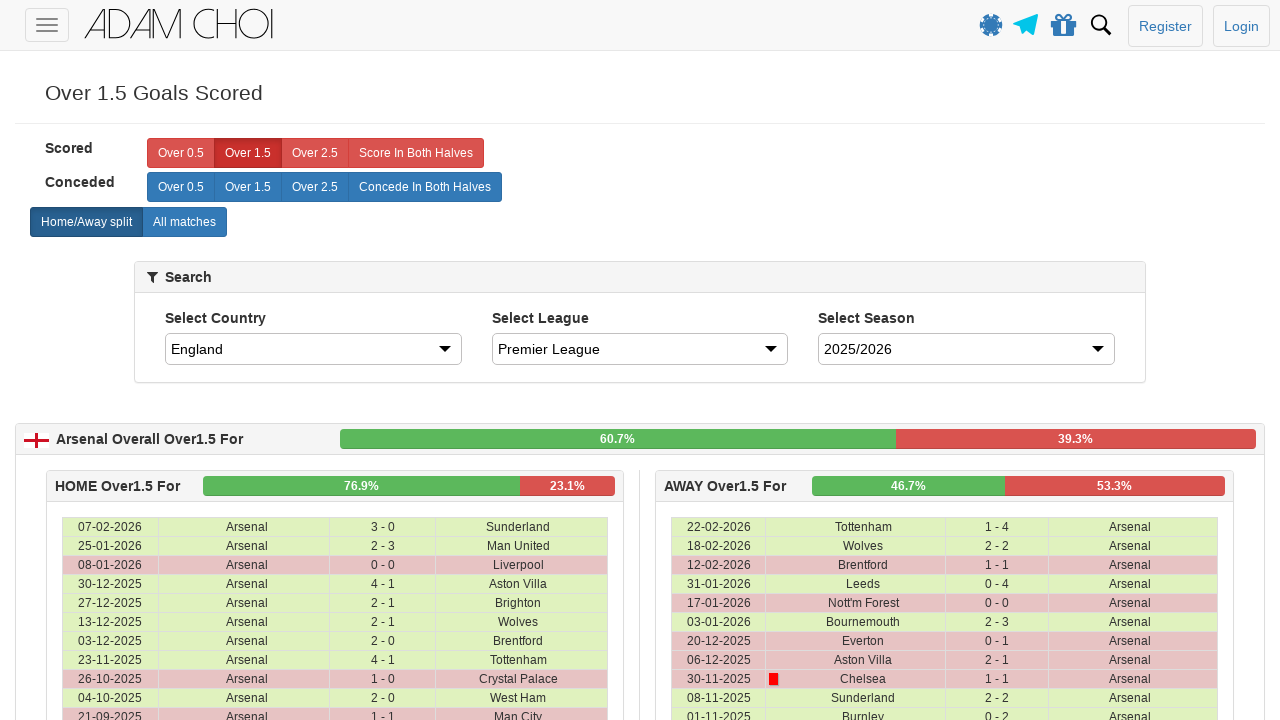

Clicked 'All matches' filter label at (184, 222) on label[analytics-event='All matches']
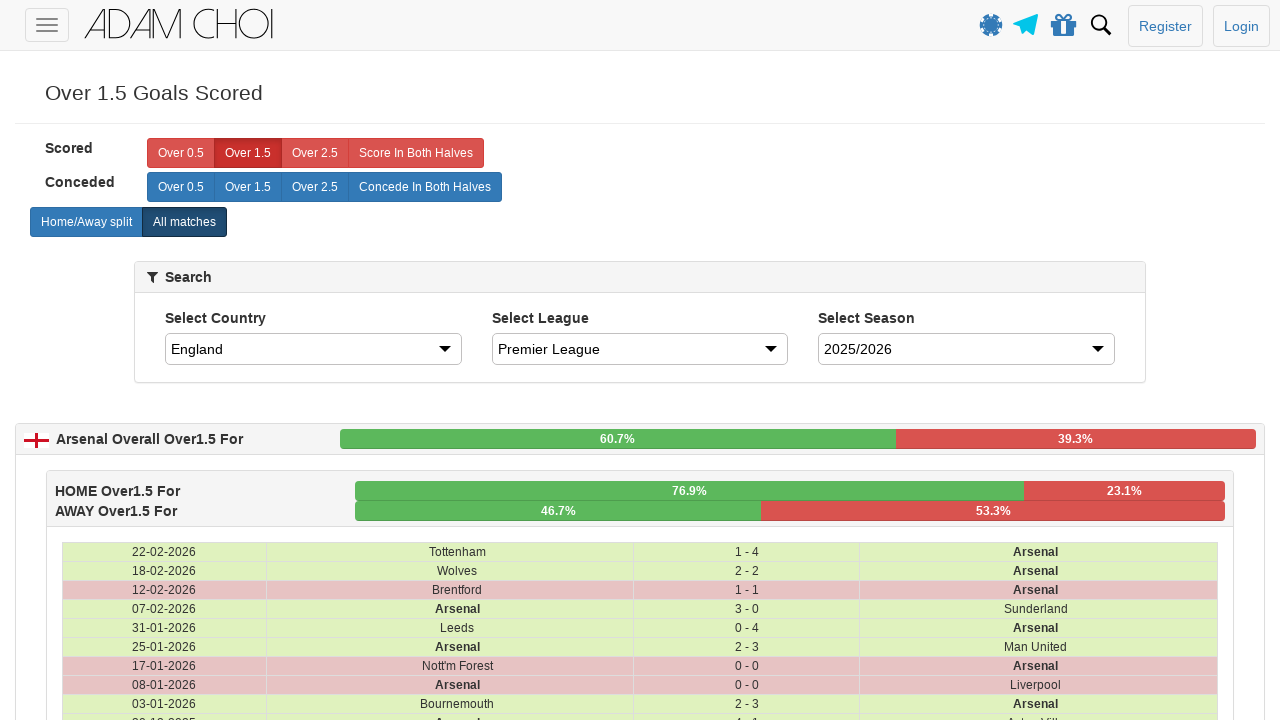

Selected France from country dropdown on #country
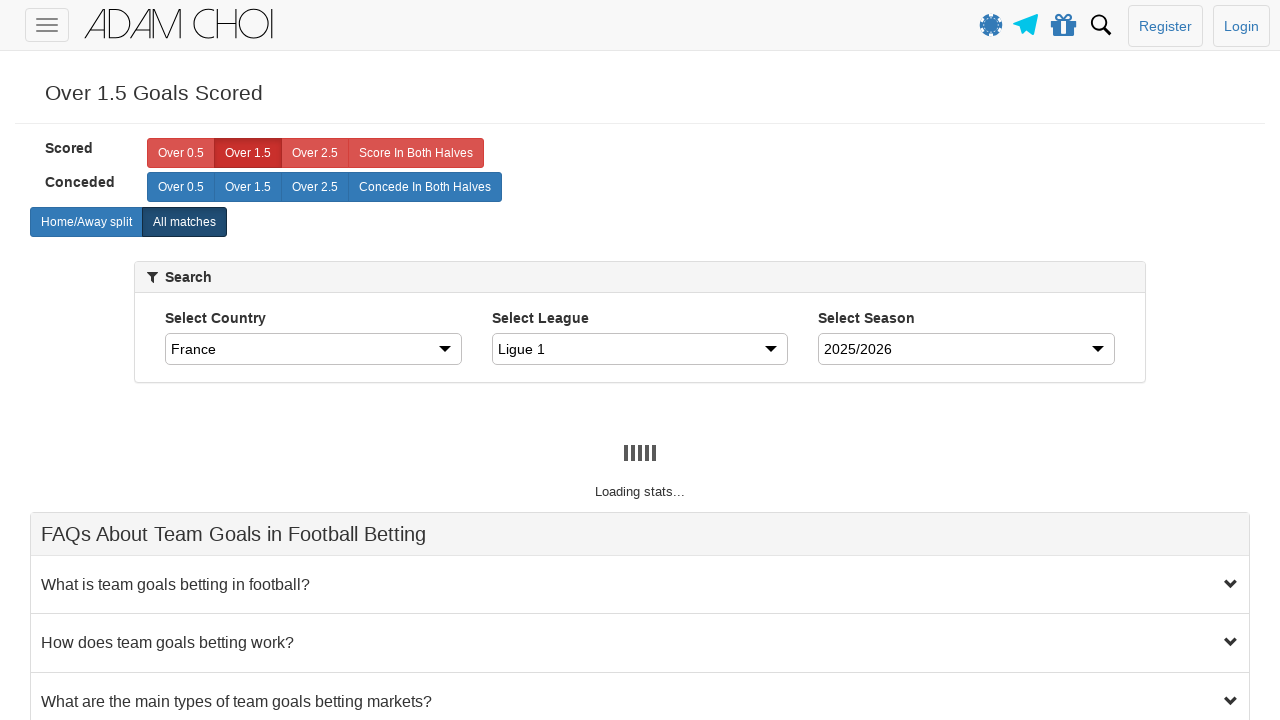

Match results table loaded
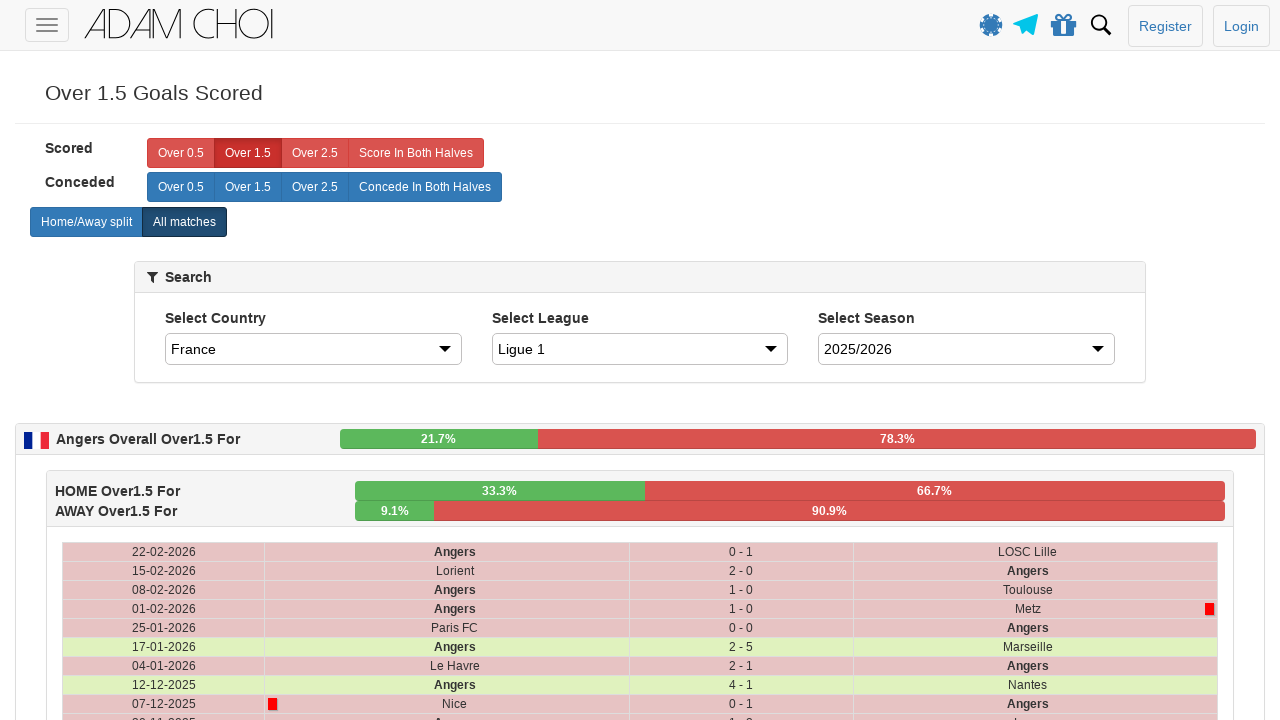

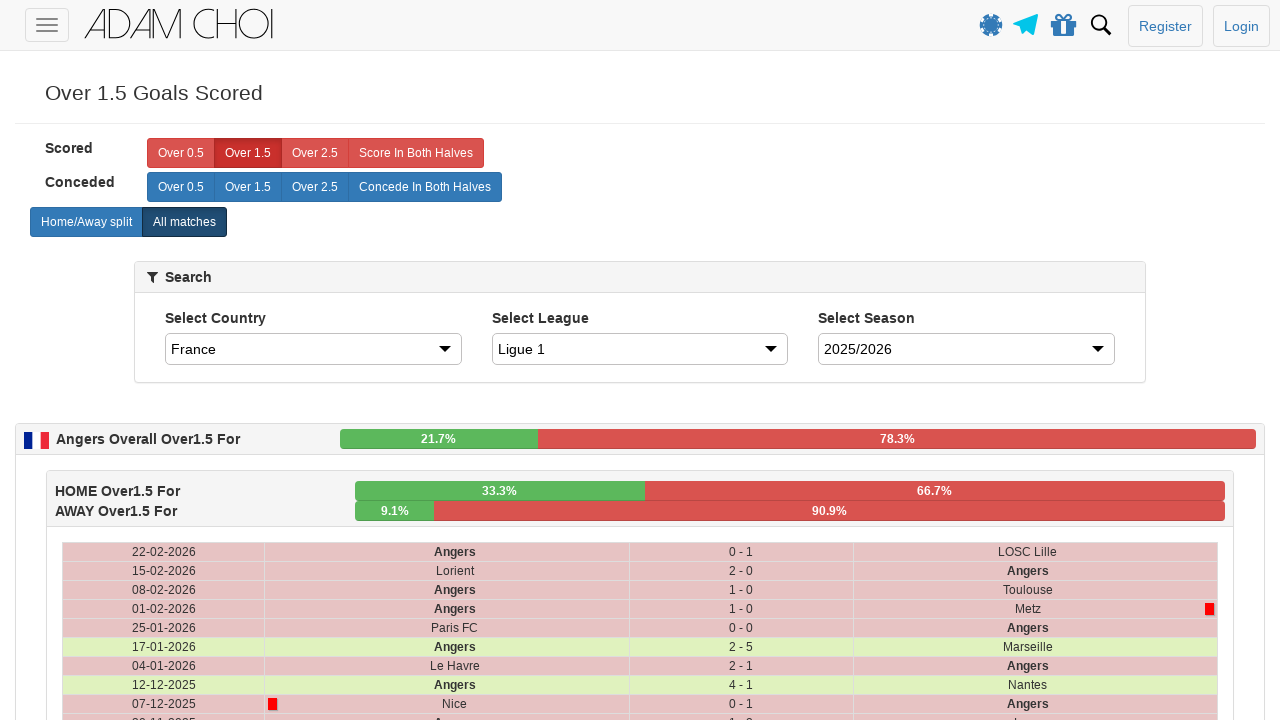